Tests multi-select dropdown by selecting multiple superhero options and then deselecting all

Starting URL: https://letcode.in/dropdowns

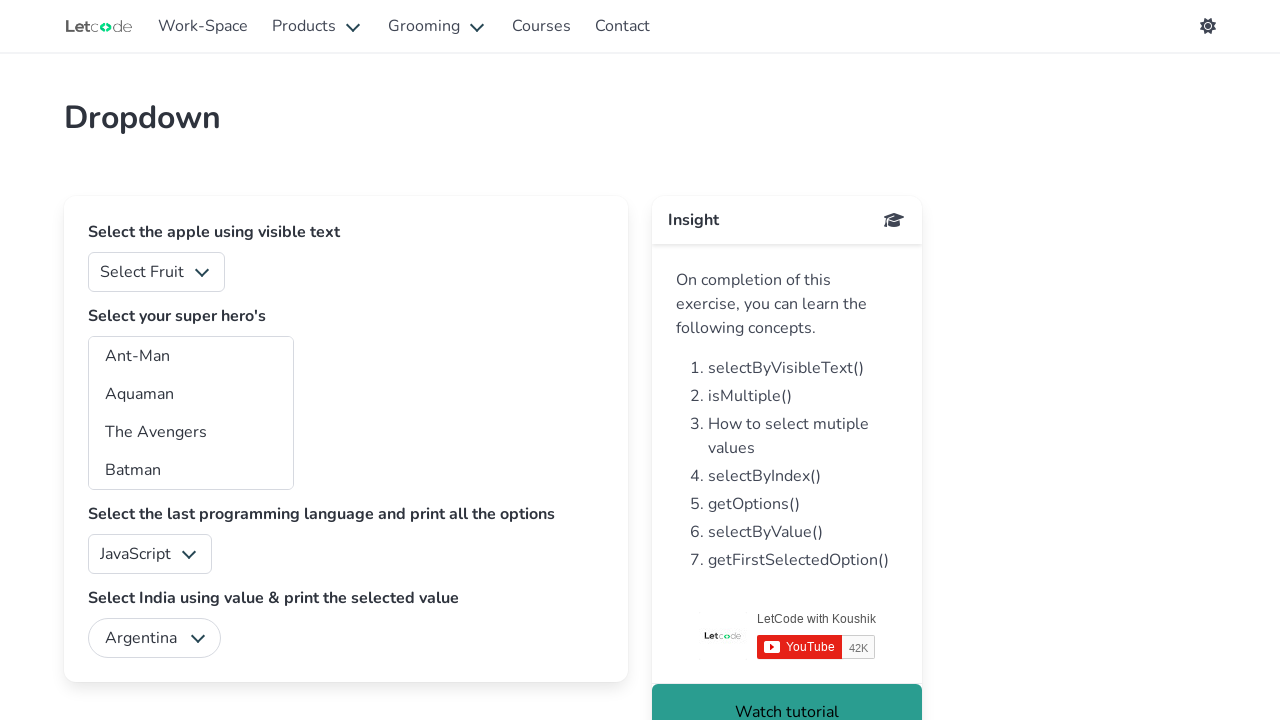

Located superhero multiselect dropdown element
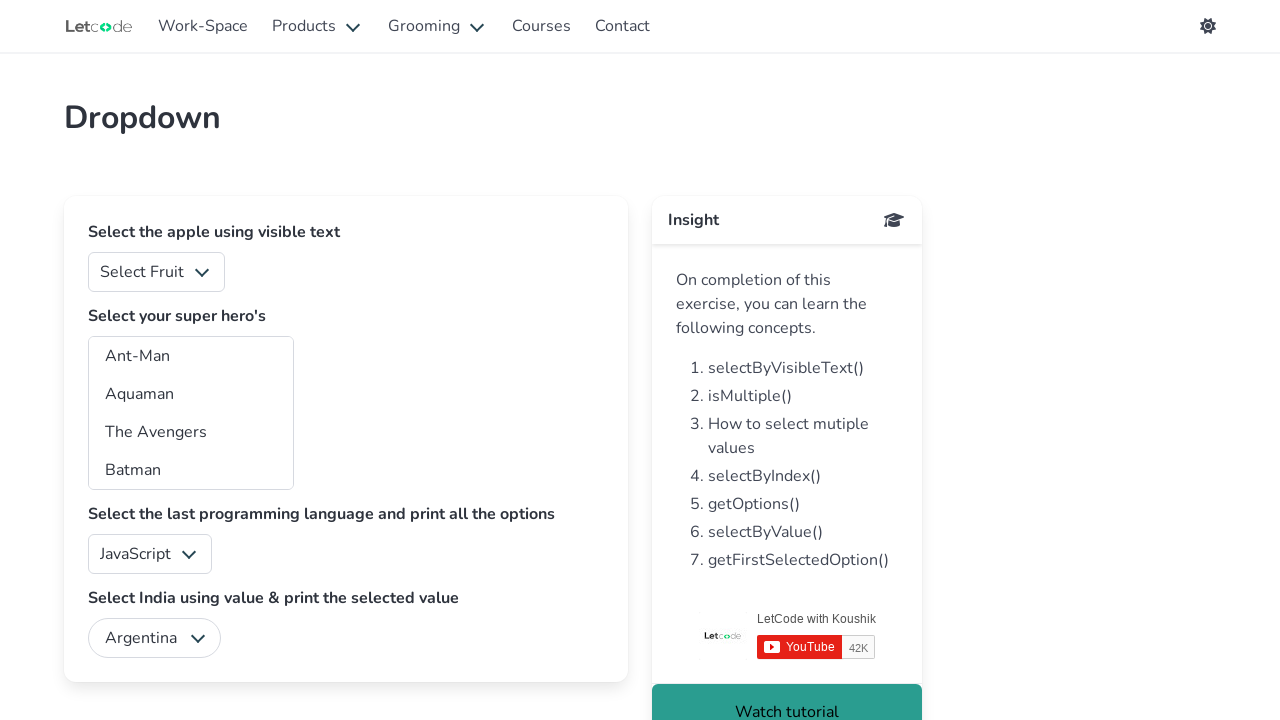

Selected superhero option by value 'am' on #superheros
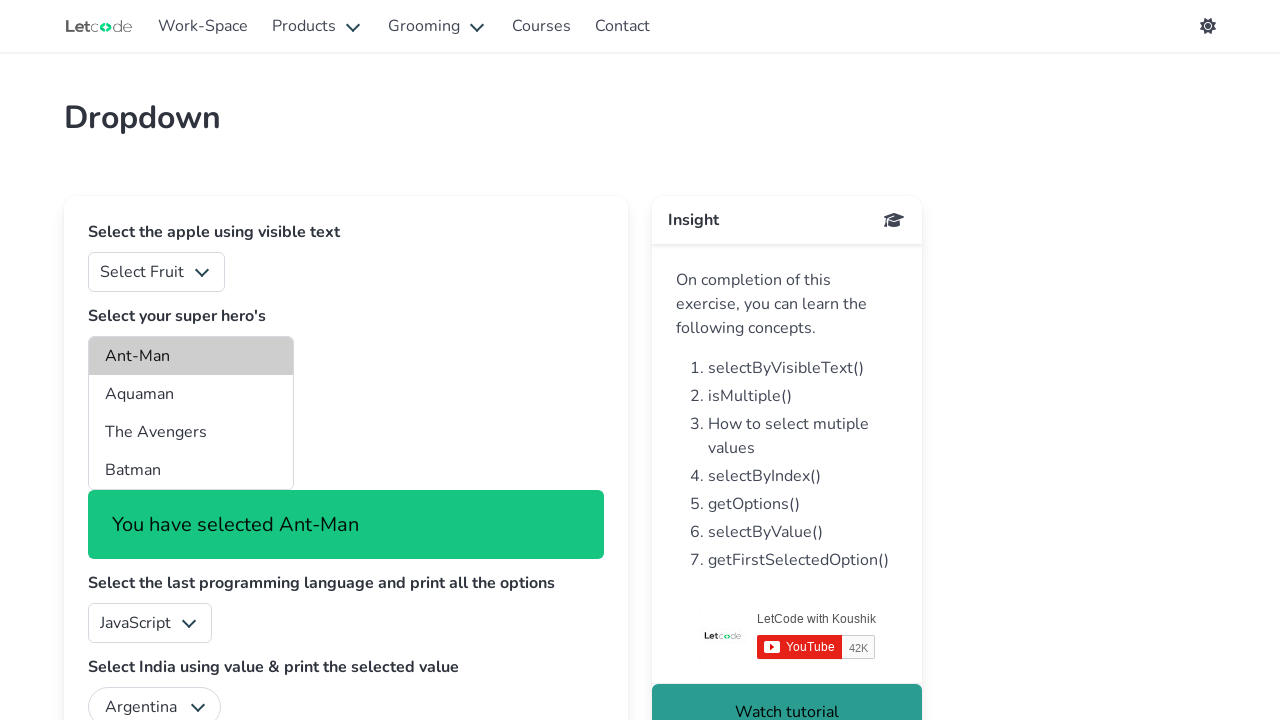

Selected superhero option by index 2 (3rd option) on #superheros
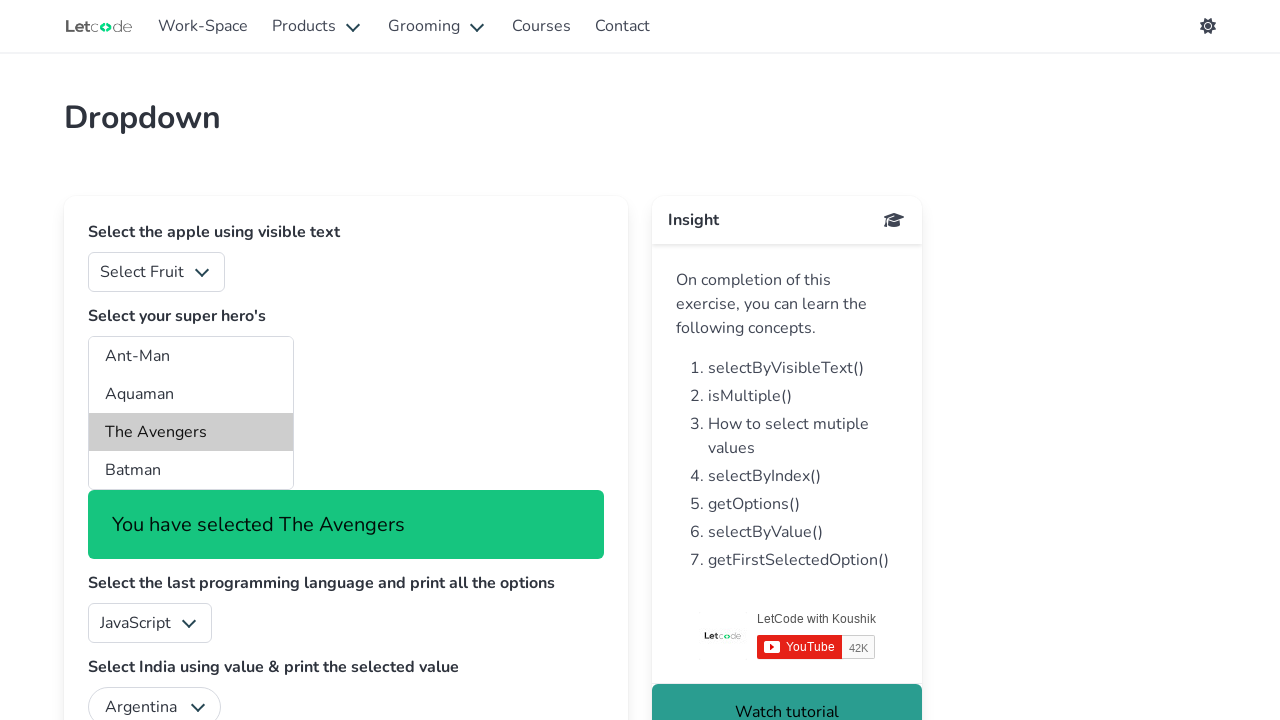

Selected 'Daredevil' superhero option by visible text on #superheros
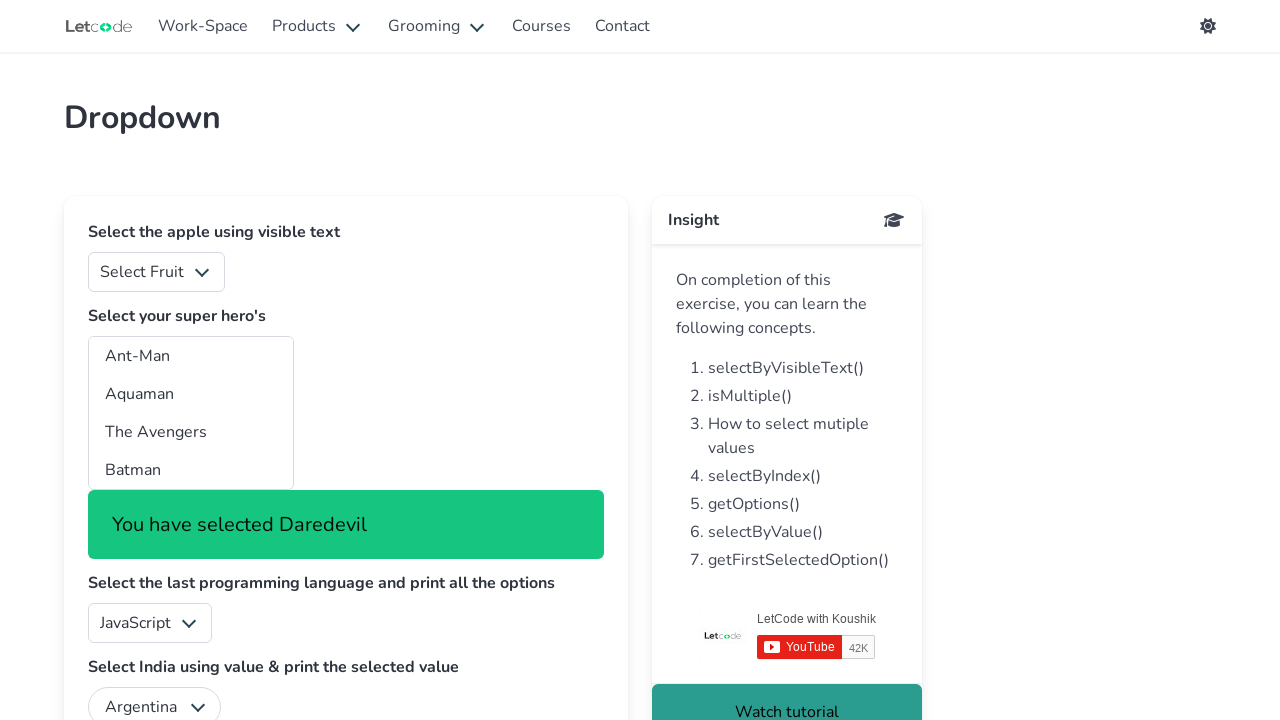

Deselected all superhero options on #superheros
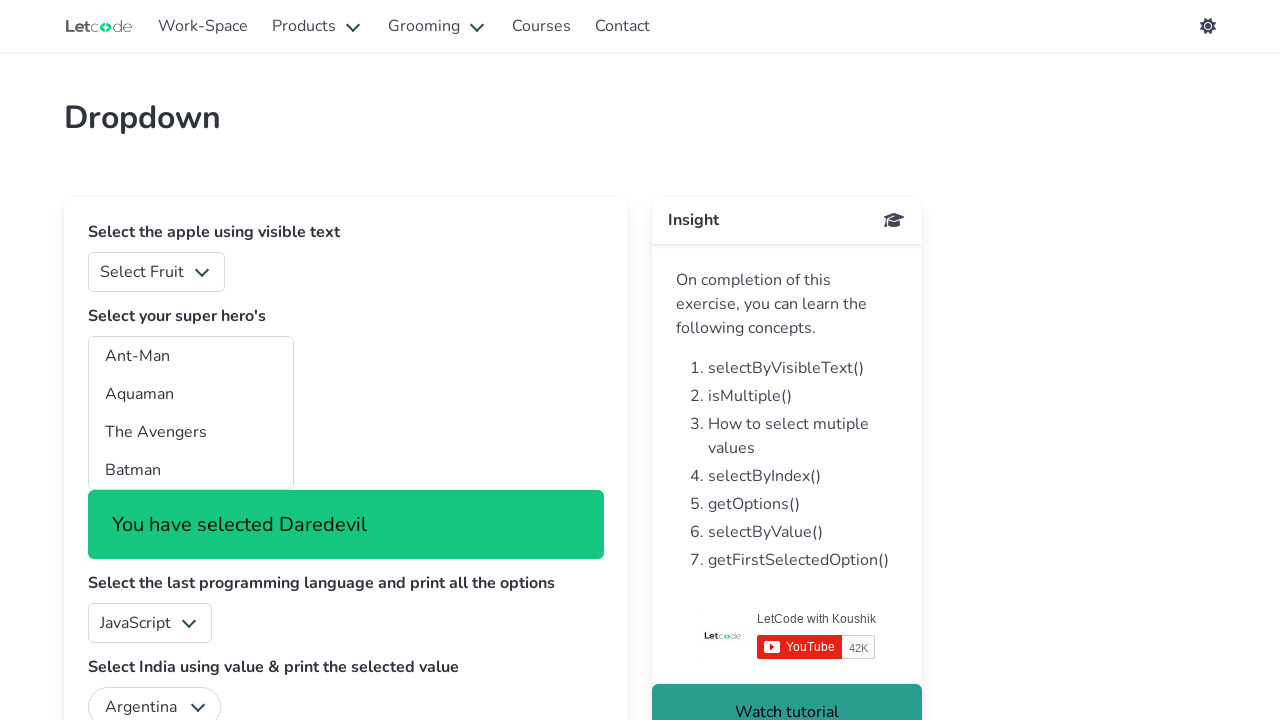

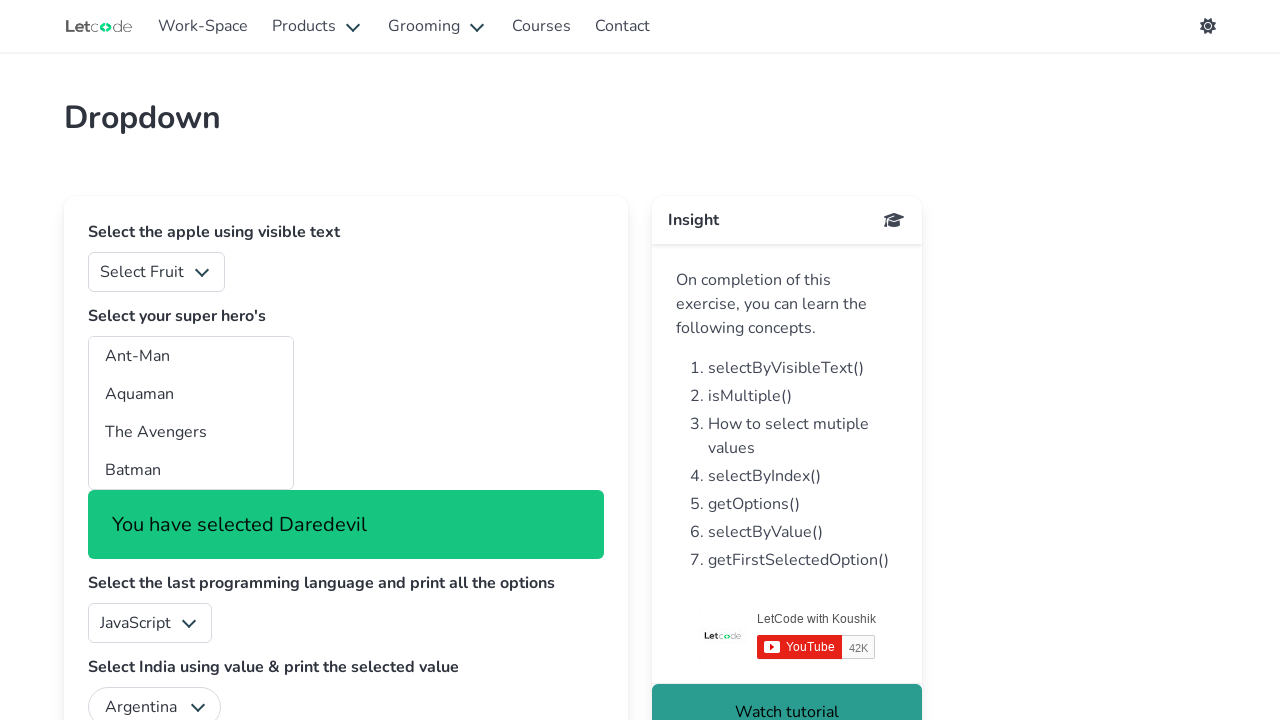